Tests unmarking todo items as complete by unchecking their checkboxes

Starting URL: https://demo.playwright.dev/todomvc

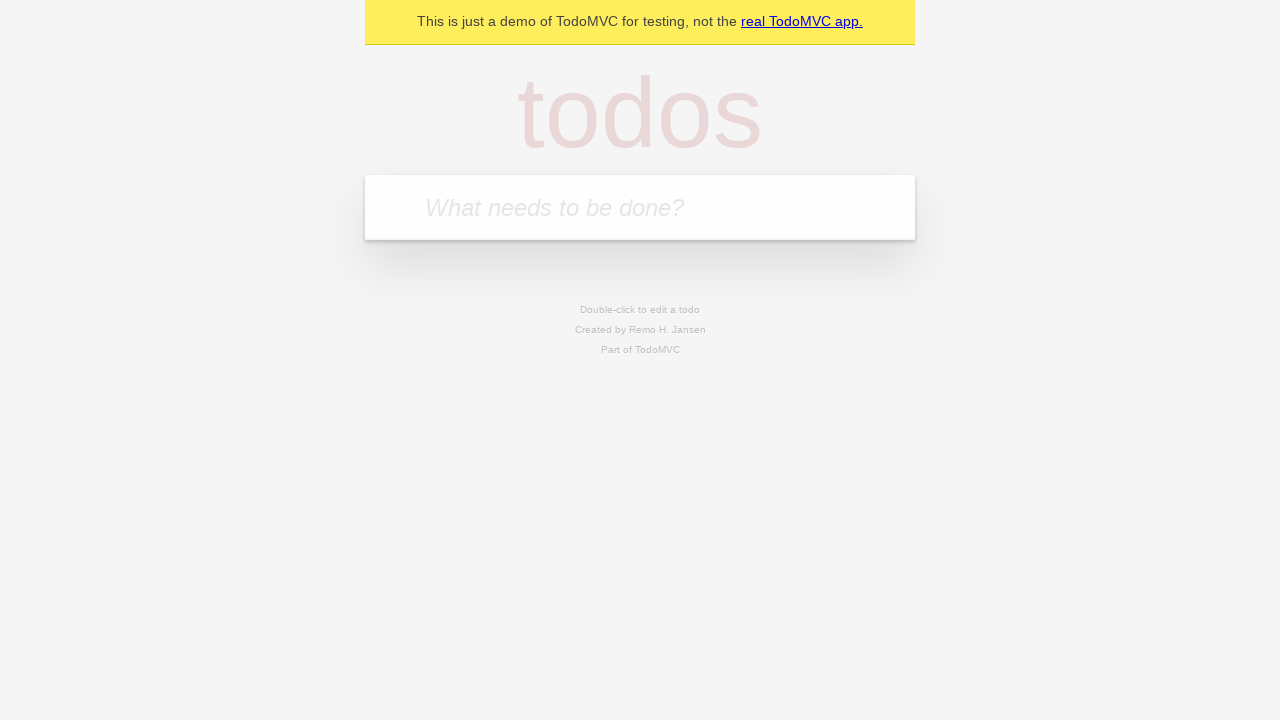

Filled todo input with 'buy some cheese' on internal:attr=[placeholder="What needs to be done?"i]
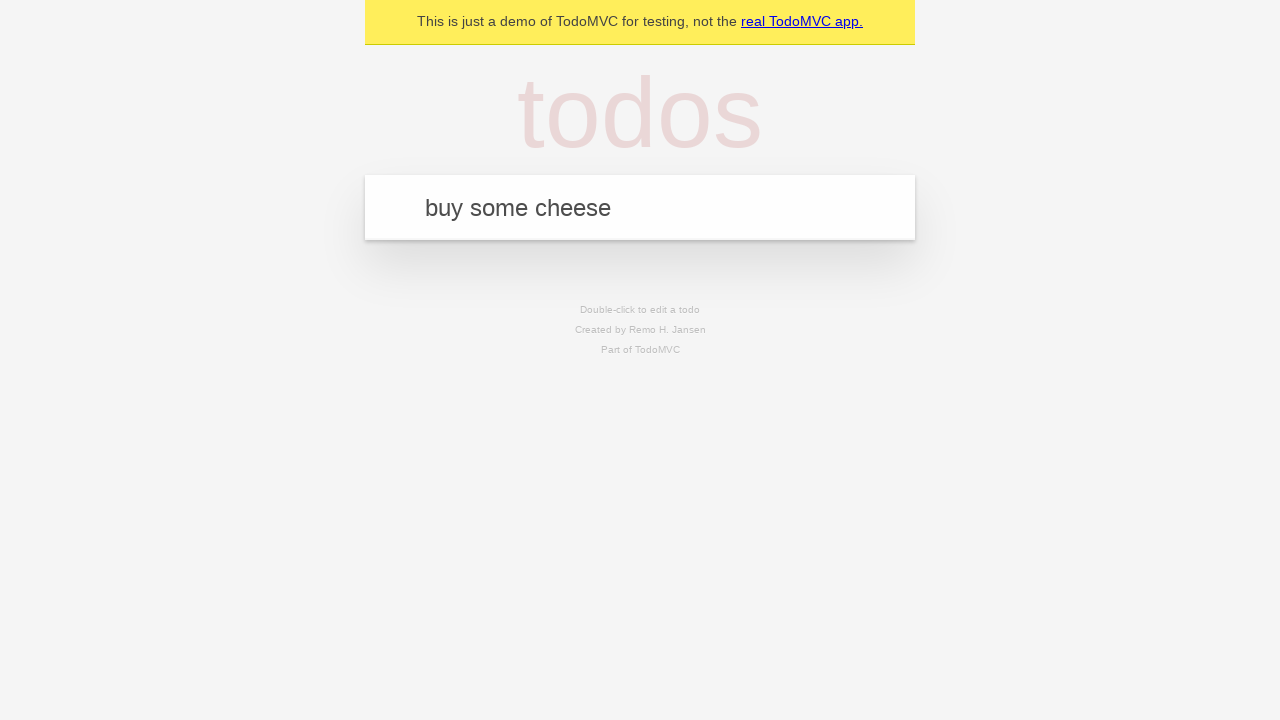

Pressed Enter to add first todo item on internal:attr=[placeholder="What needs to be done?"i]
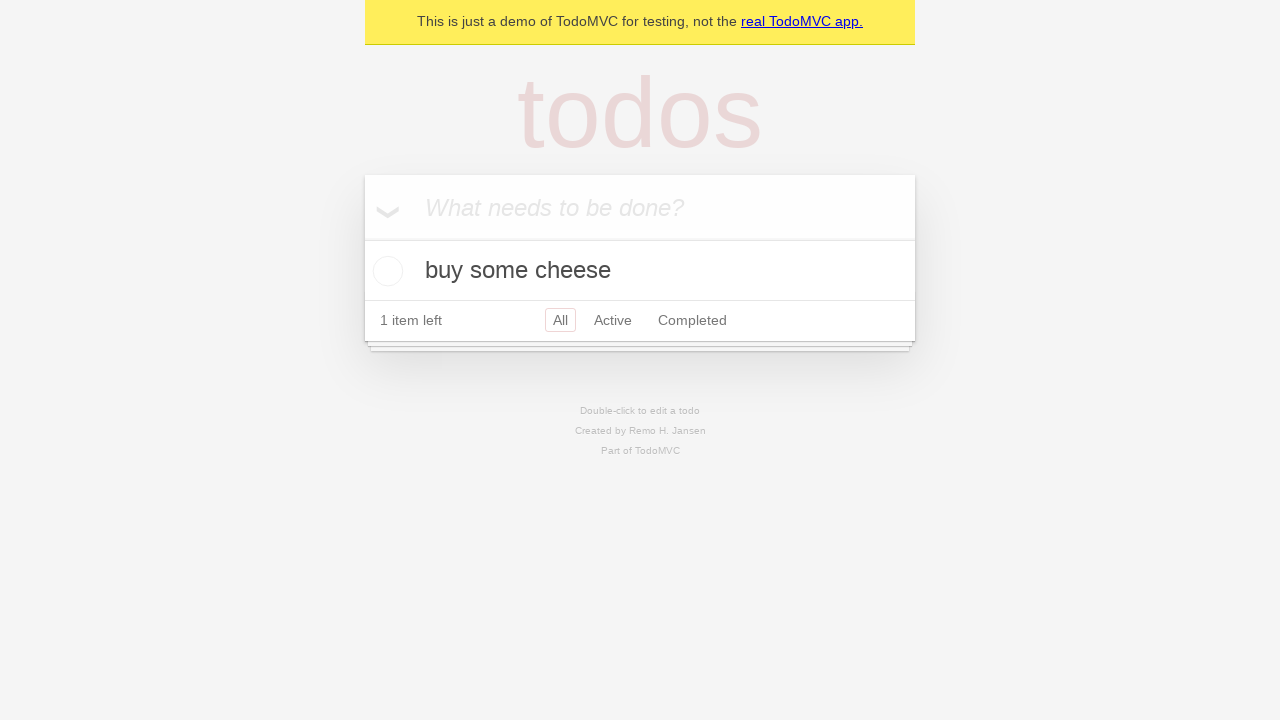

Filled todo input with 'feed the cat' on internal:attr=[placeholder="What needs to be done?"i]
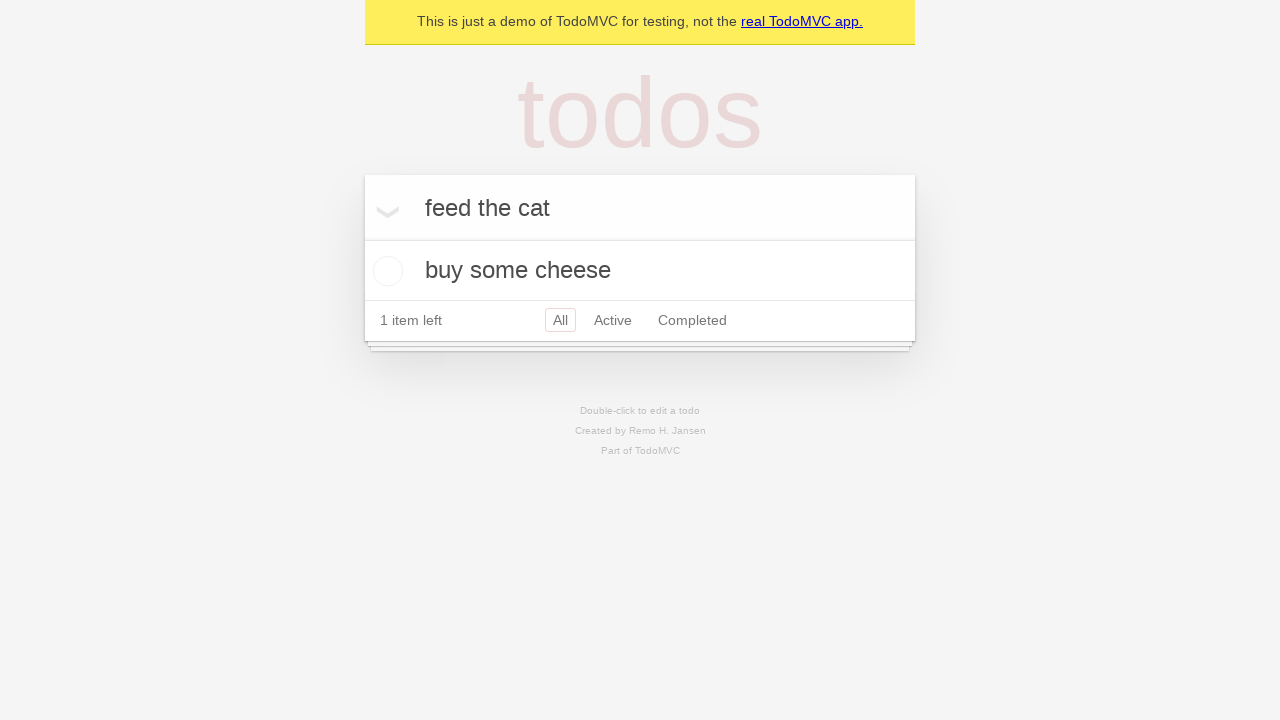

Pressed Enter to add second todo item on internal:attr=[placeholder="What needs to be done?"i]
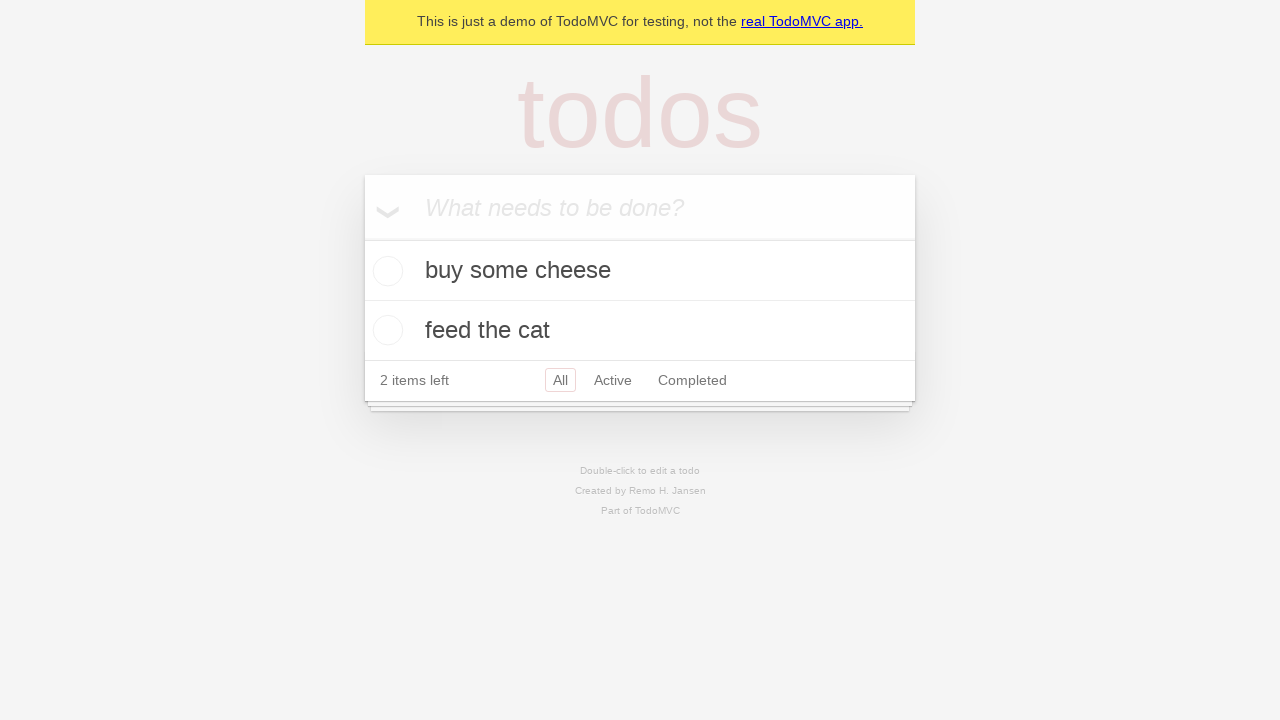

Waited for two todo items to be added
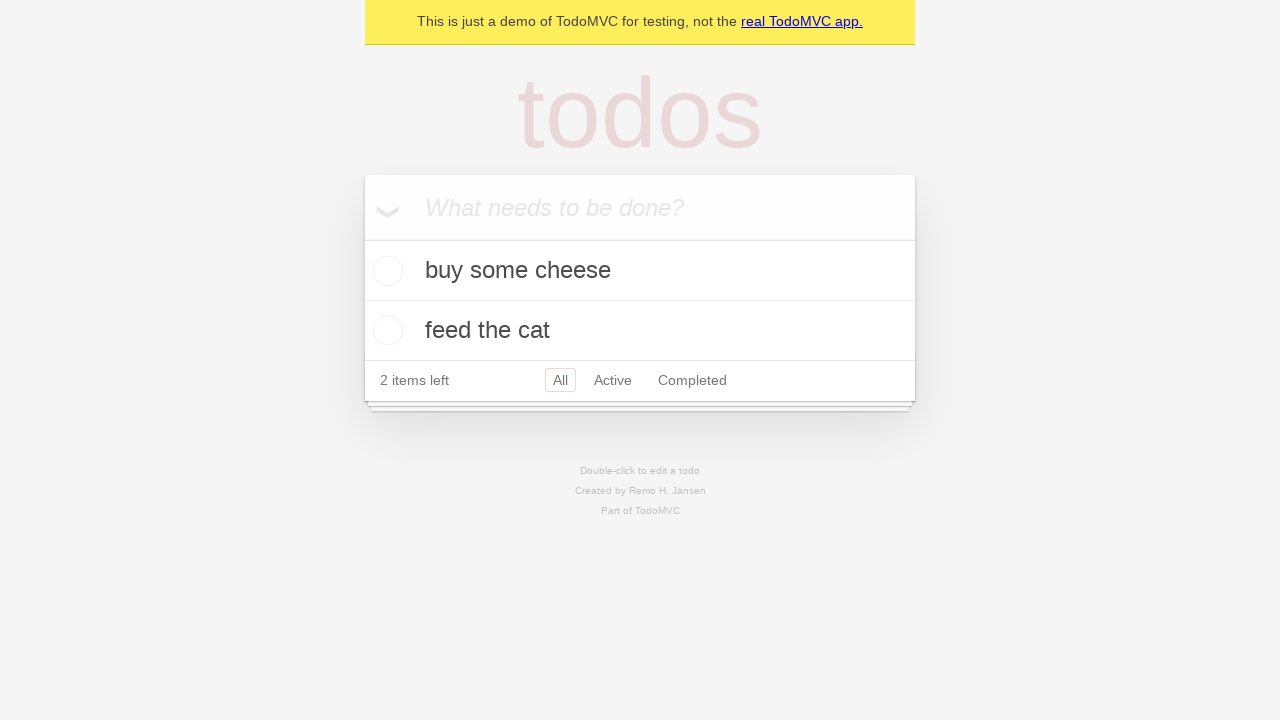

Checked the first todo item's checkbox to mark as complete at (385, 271) on internal:testid=[data-testid="todo-item"s] >> nth=0 >> internal:role=checkbox
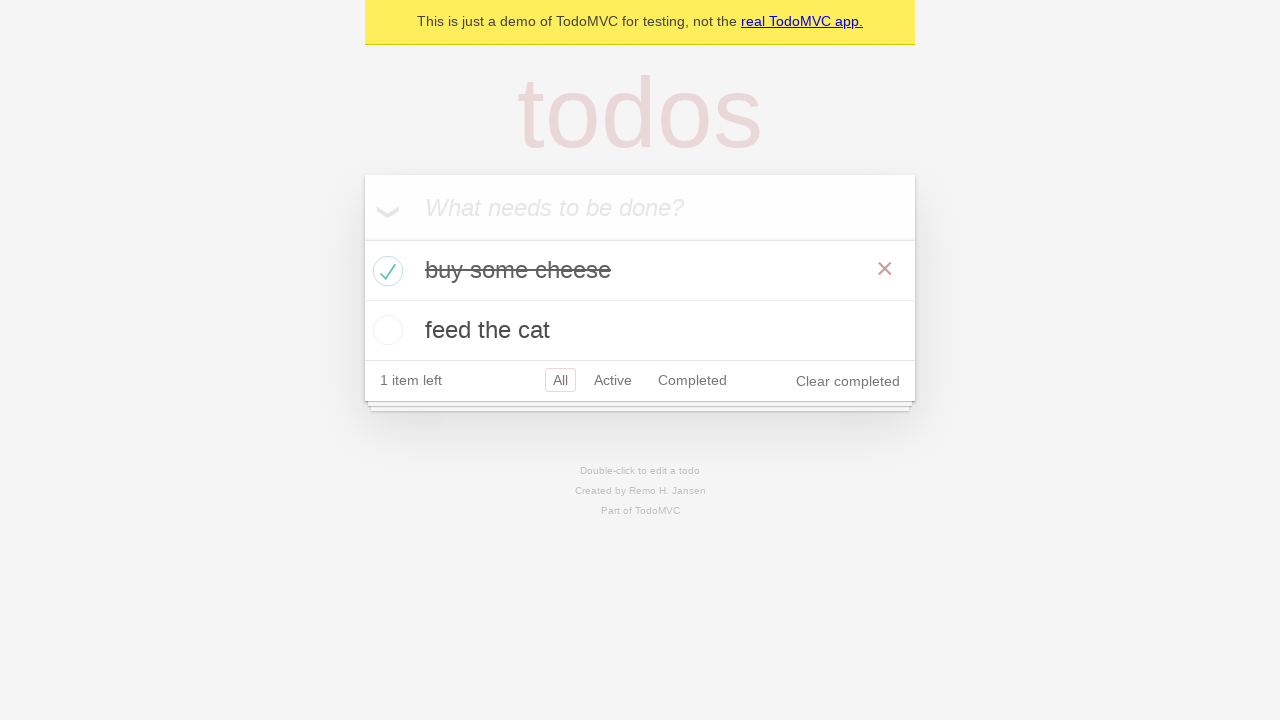

Unchecked the first todo item's checkbox to mark as incomplete at (385, 271) on internal:testid=[data-testid="todo-item"s] >> nth=0 >> internal:role=checkbox
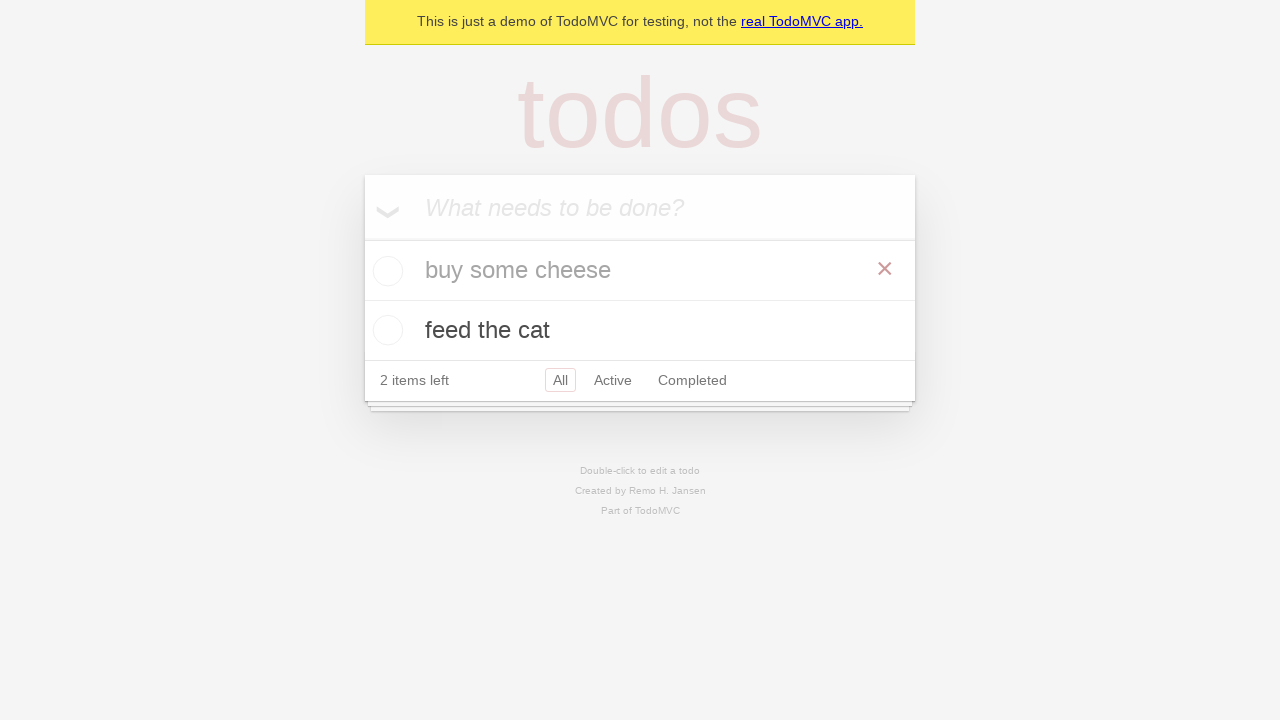

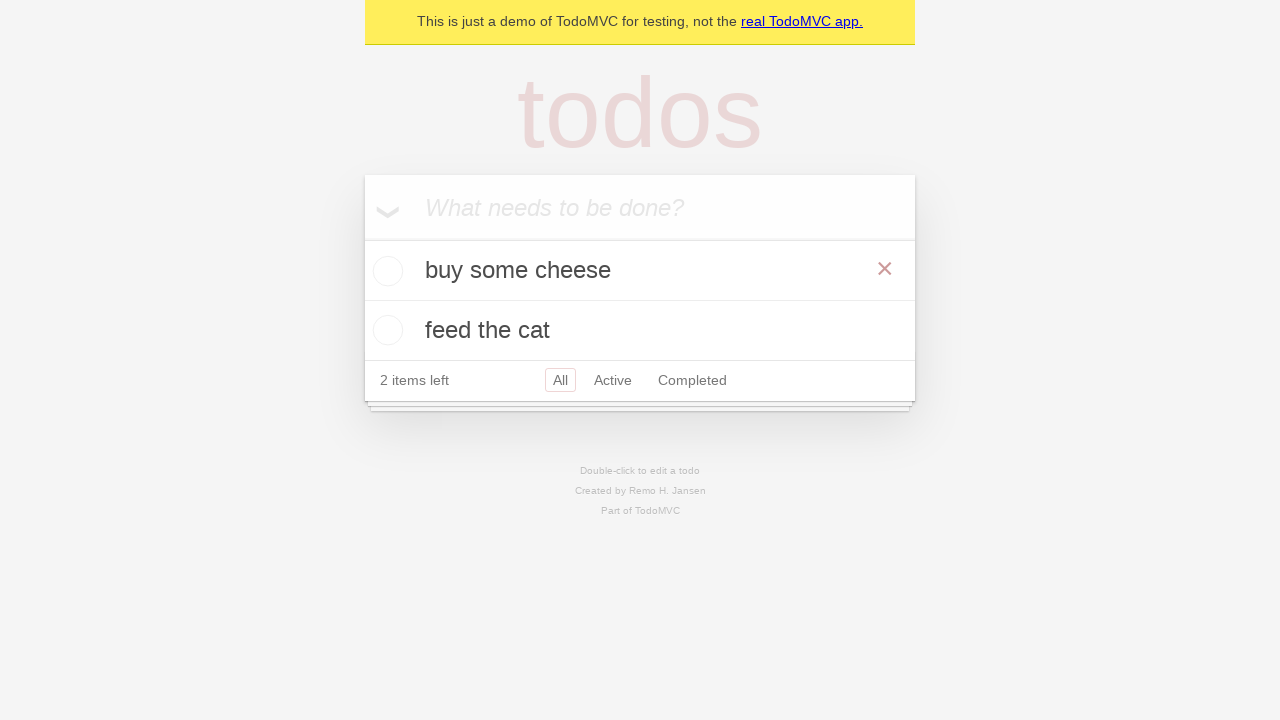